Tests table interactions on letcode.in including verifying table headers, checking row count equals 3, and marking a specific person (with lastname "Chatterjee") as present by clicking their checkbox.

Starting URL: https://letcode.in/table

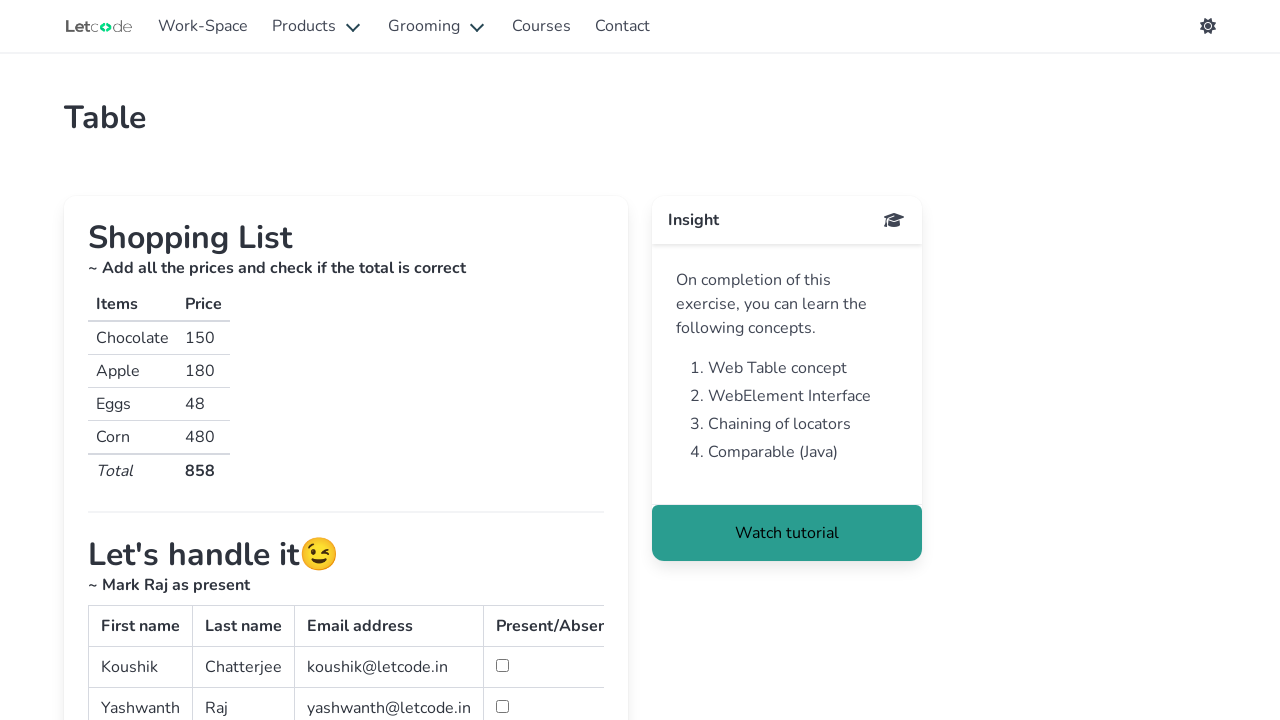

Waited for simple table to load
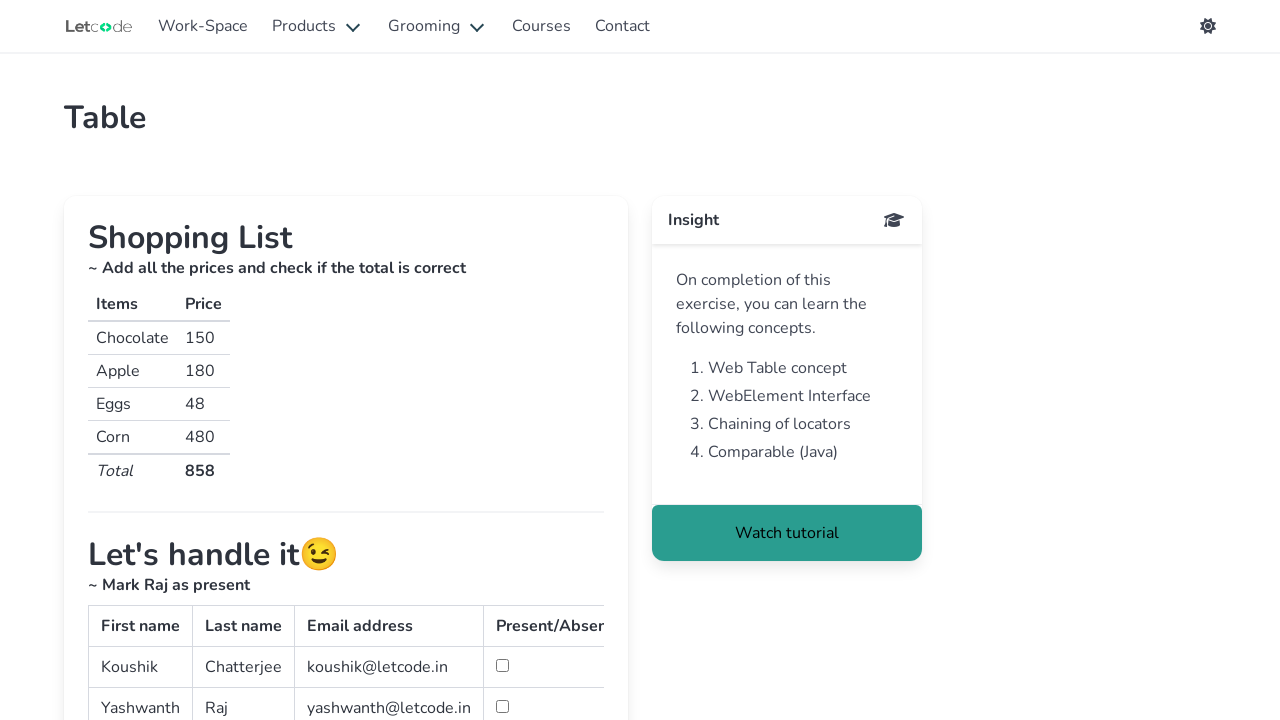

Retrieved all table headers (FirstName, LastName, Email, Present)
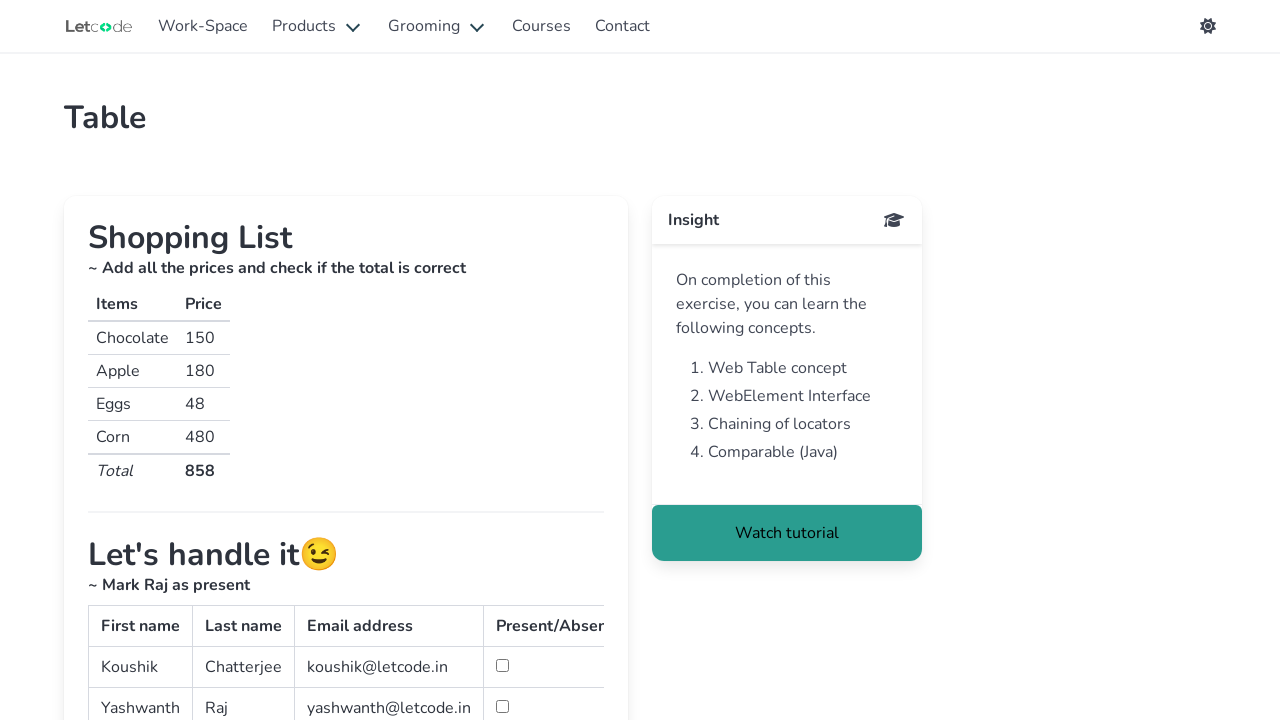

Retrieved all table body rows
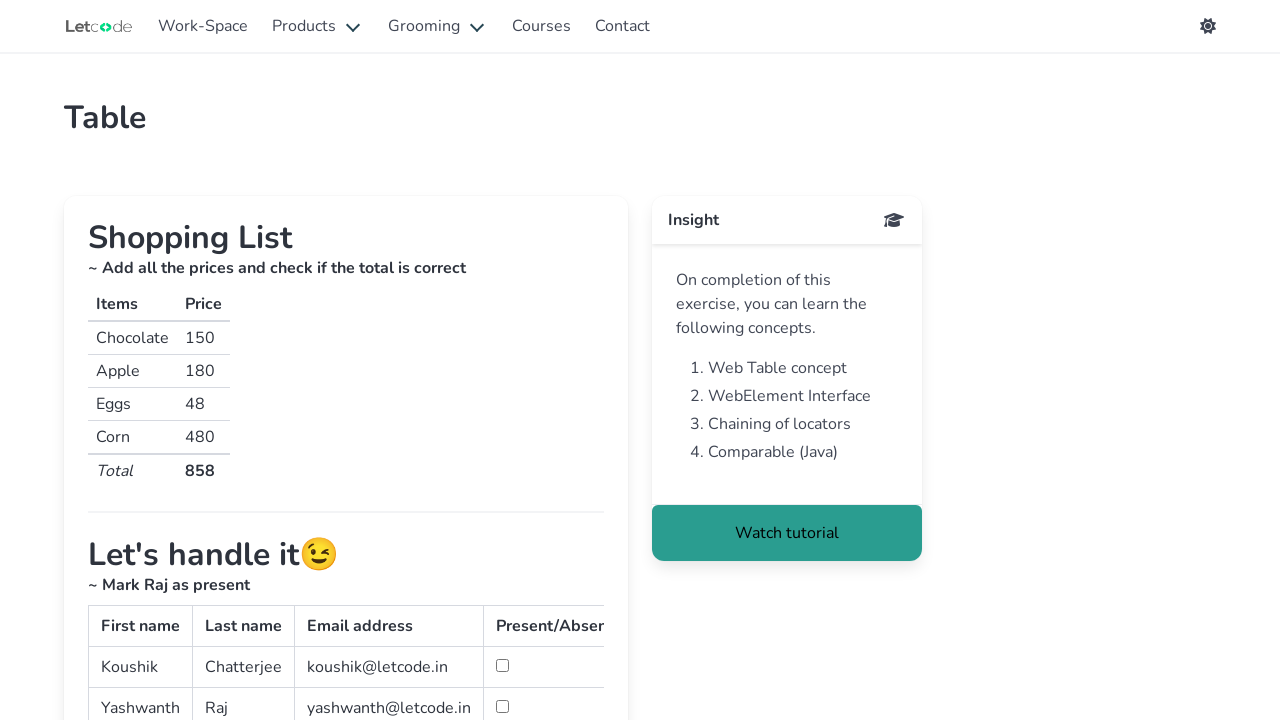

Counted table rows: 3
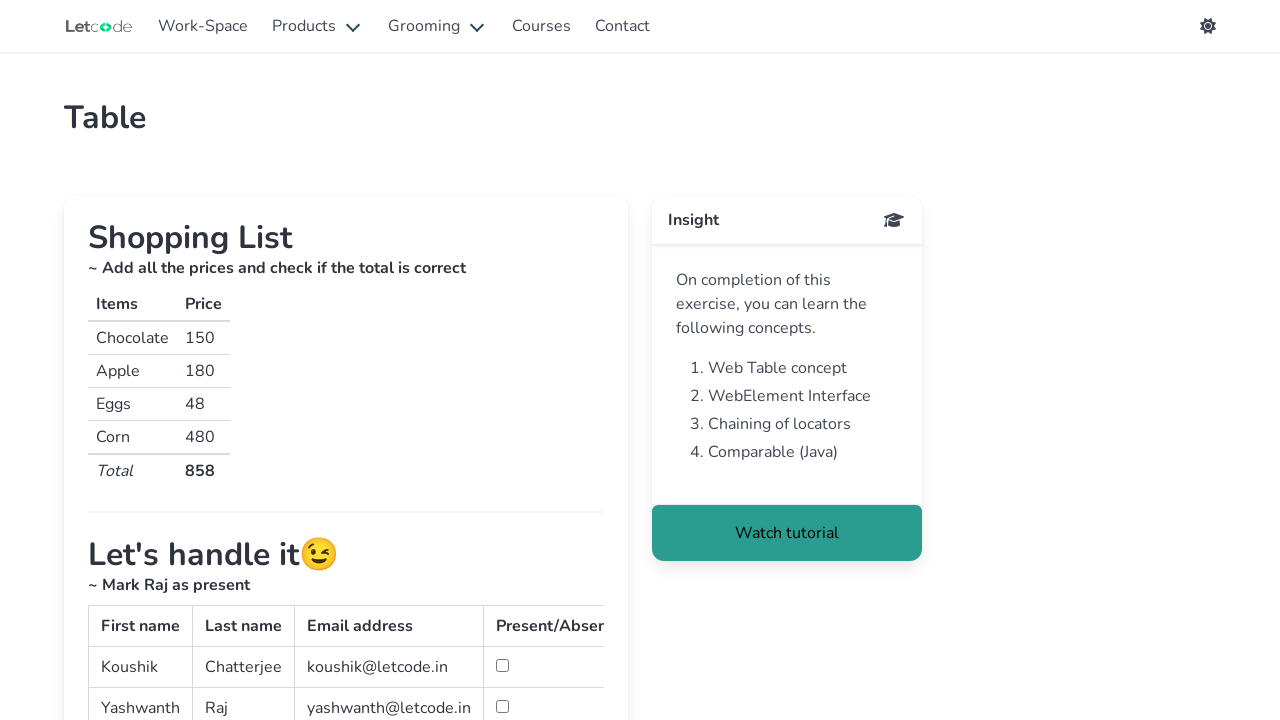

Verified row count equals 3
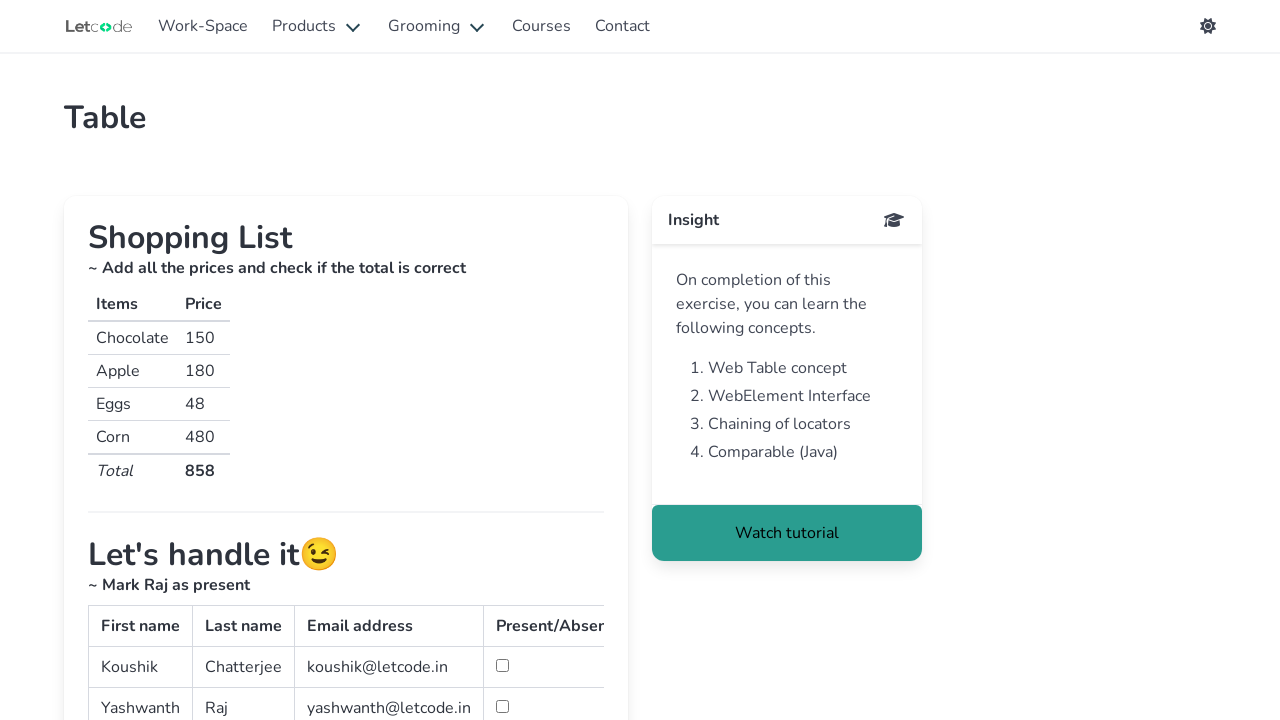

Selected table row 1
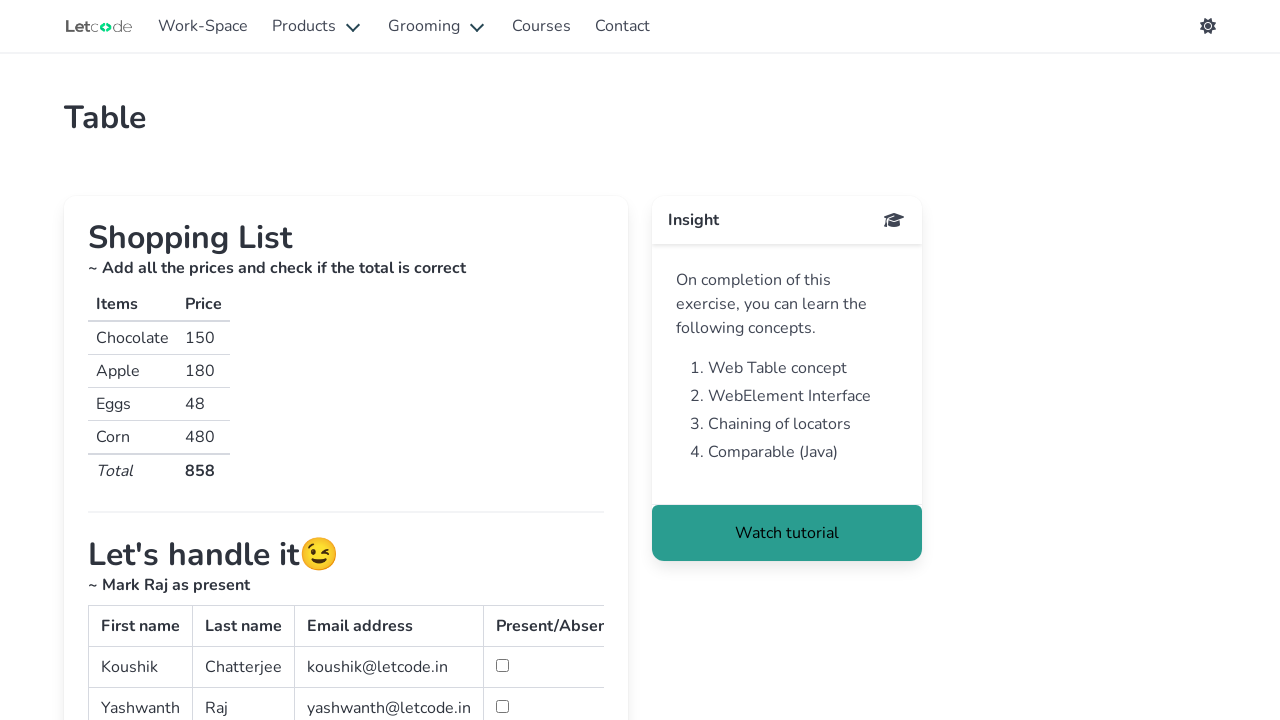

Retrieved lastname from row 1: Chatterjee
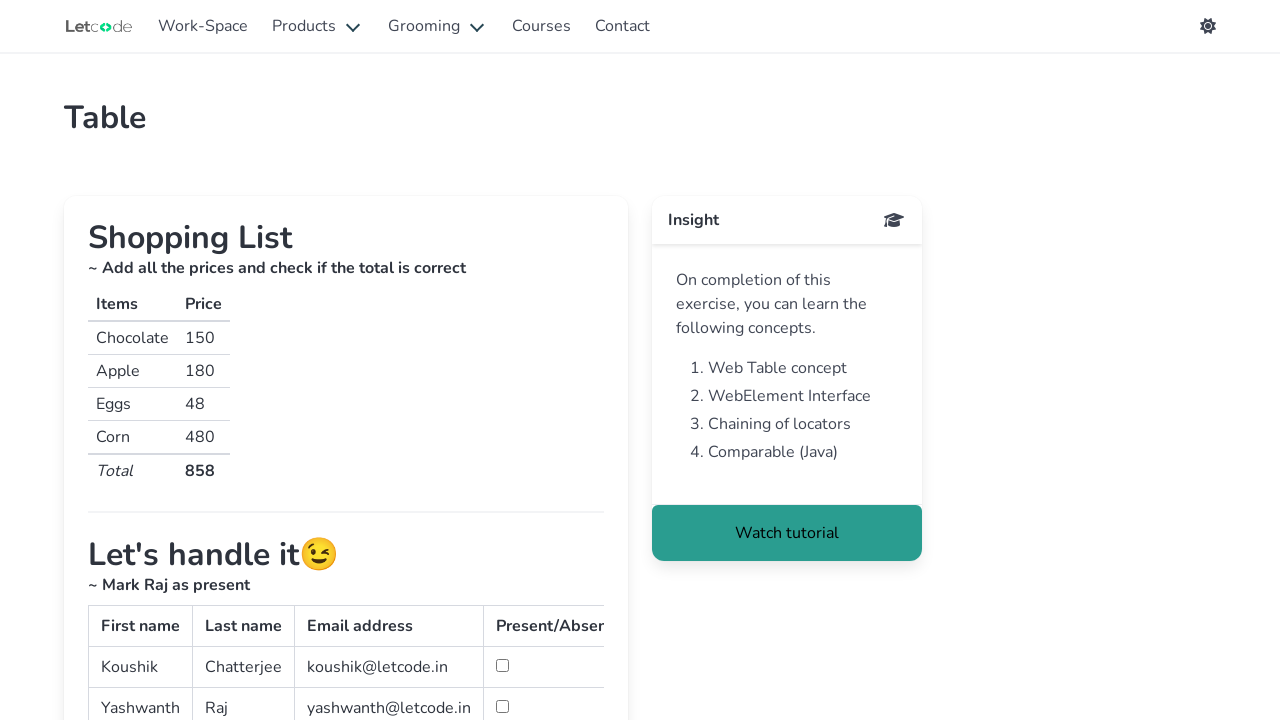

Clicked checkbox for Chatterjee to mark as present at (502, 666) on #simpletable tbody tr >> nth=0 >> td >> nth=3 >> input
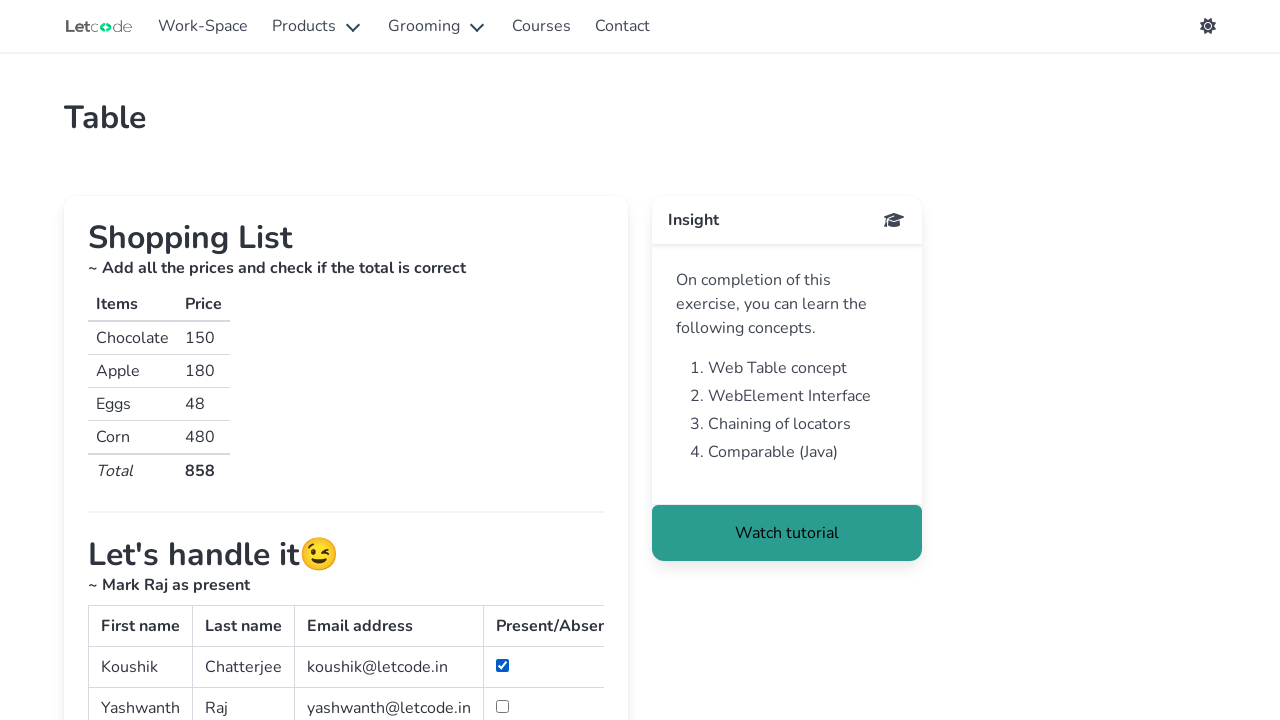

Waited 500ms to ensure checkbox click registered
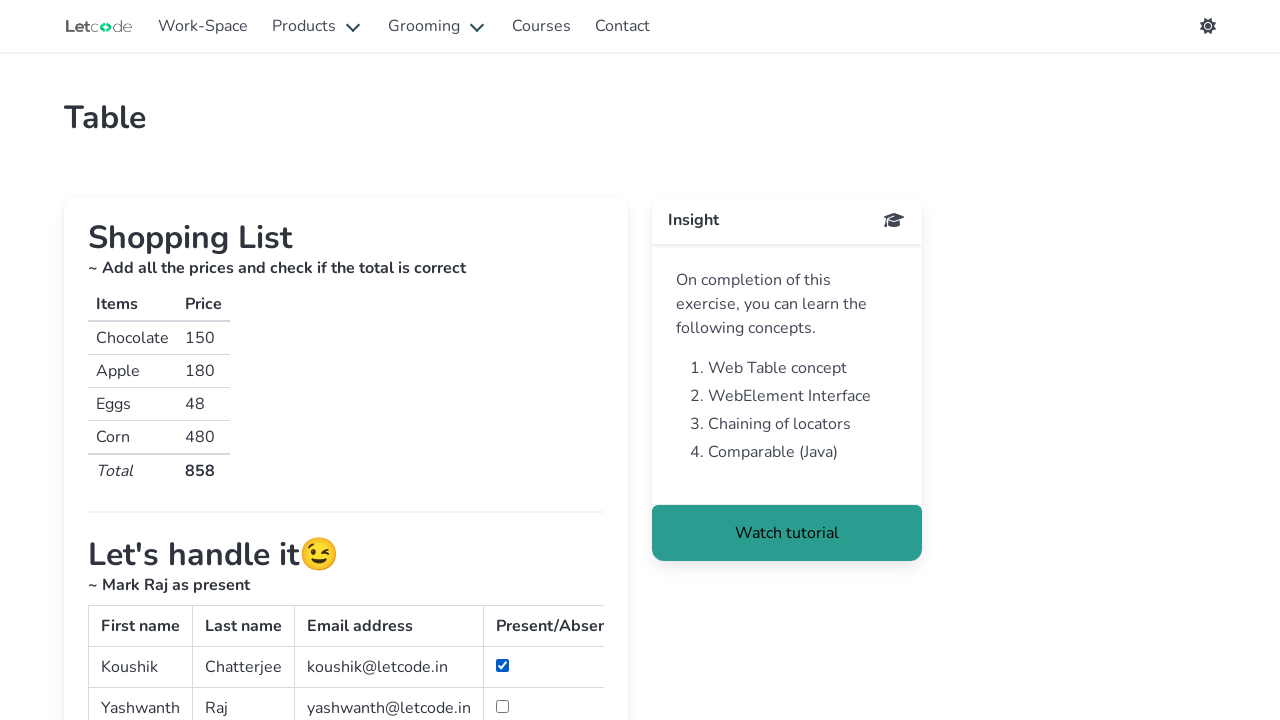

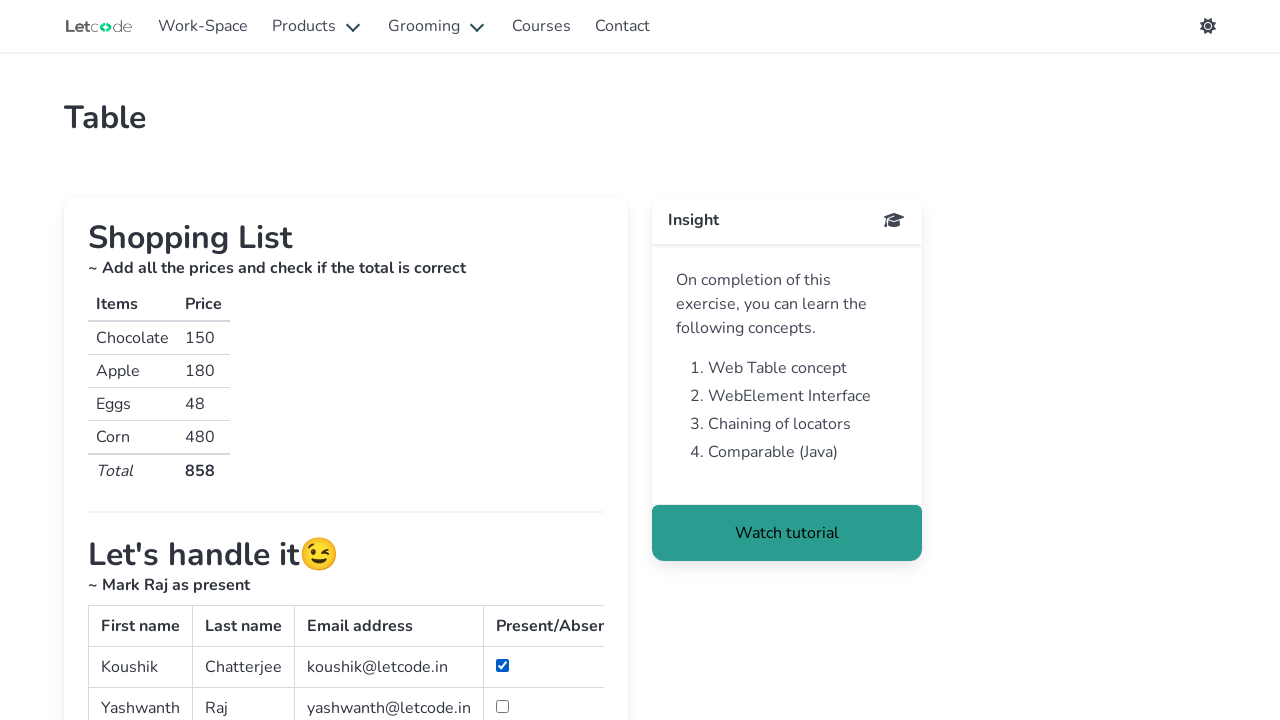